Tests JavaScript alert handling by triggering different types of alerts (simple alert and confirmation dialog) and interacting with them

Starting URL: https://rahulshettyacademy.com/AutomationPractice/

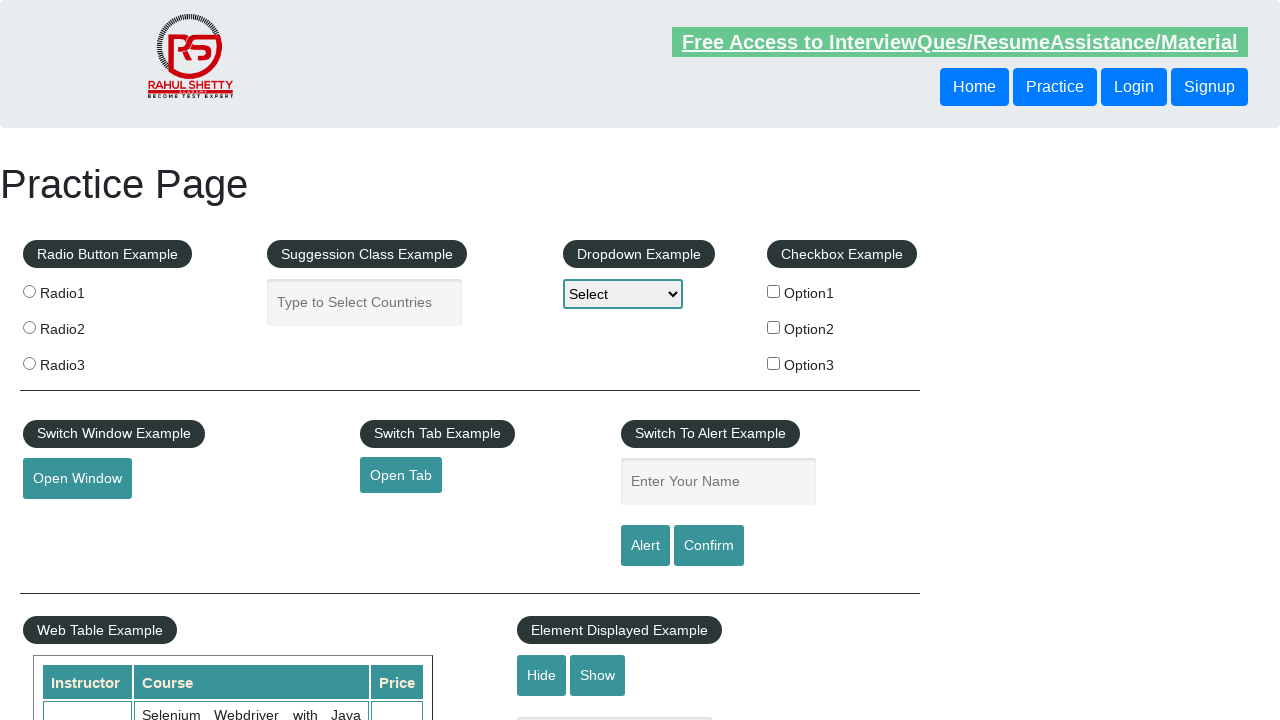

Filled name field with 'Akshay singh' on #name
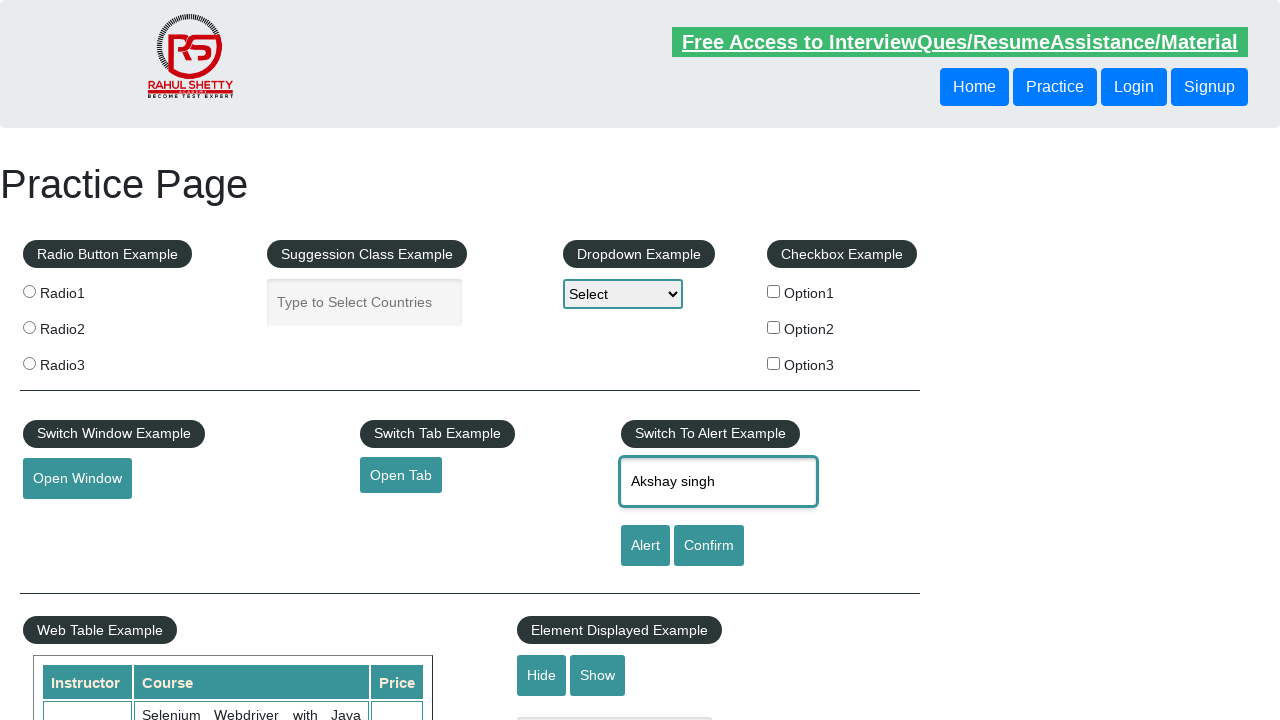

Clicked alert button to trigger simple alert at (645, 546) on #alertbtn
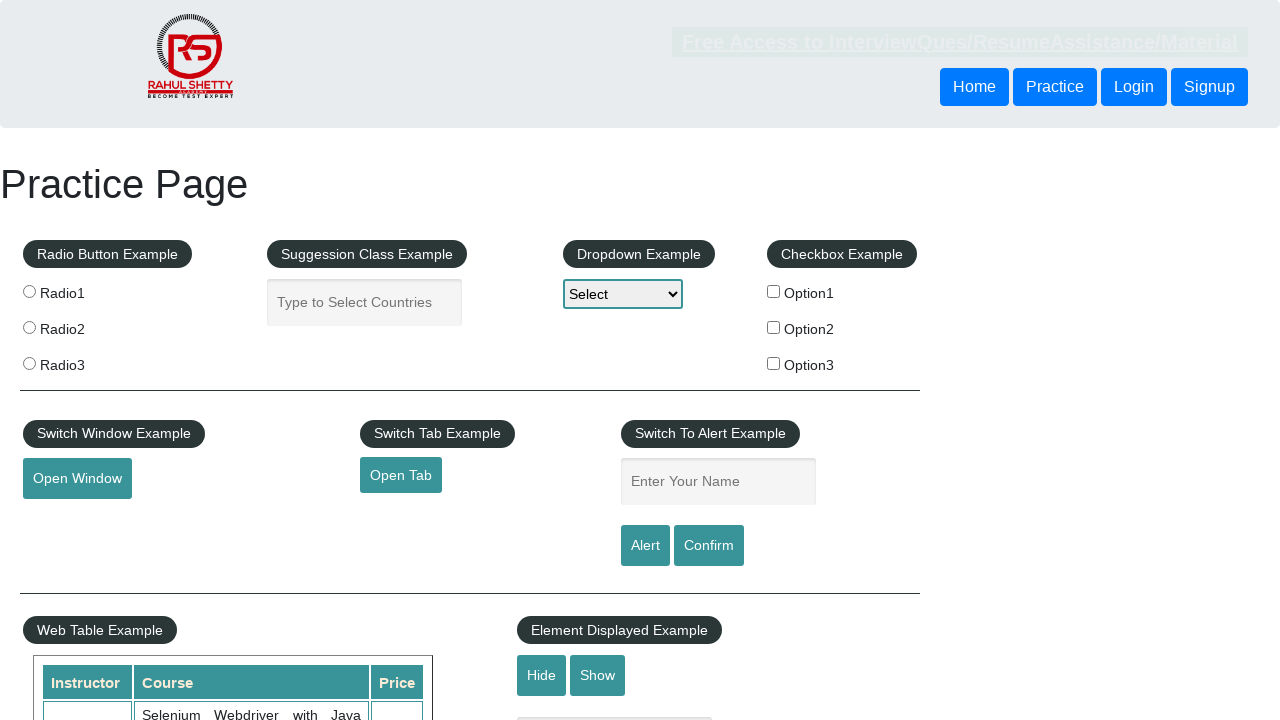

Set up dialog handler to accept the alert
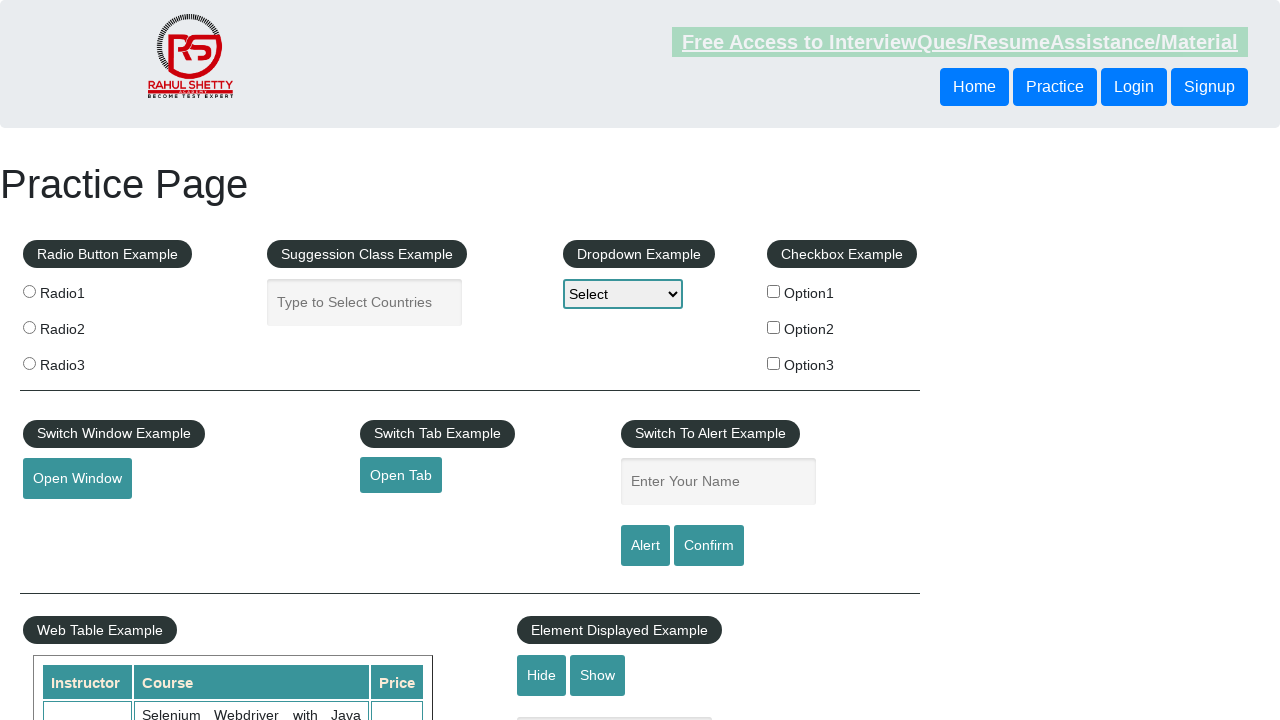

Filled name field with 'Akshay singh' again on #name
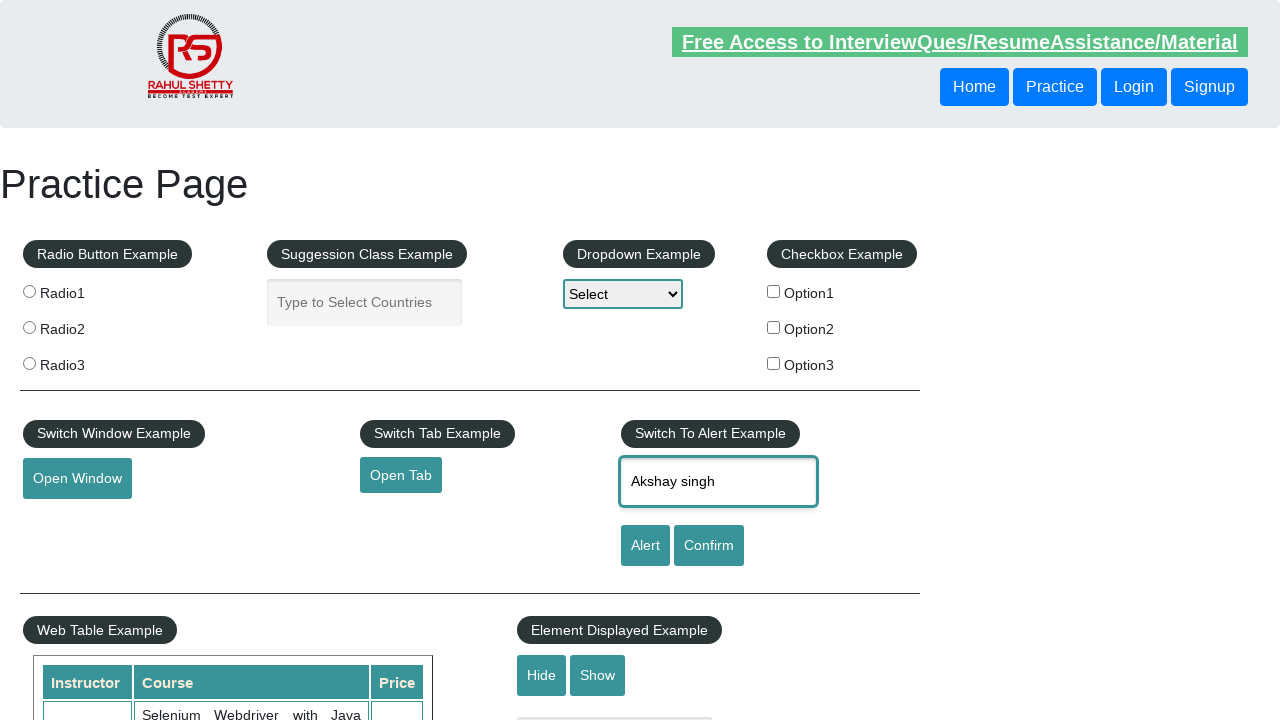

Set up dialog handler to dismiss the confirmation dialog
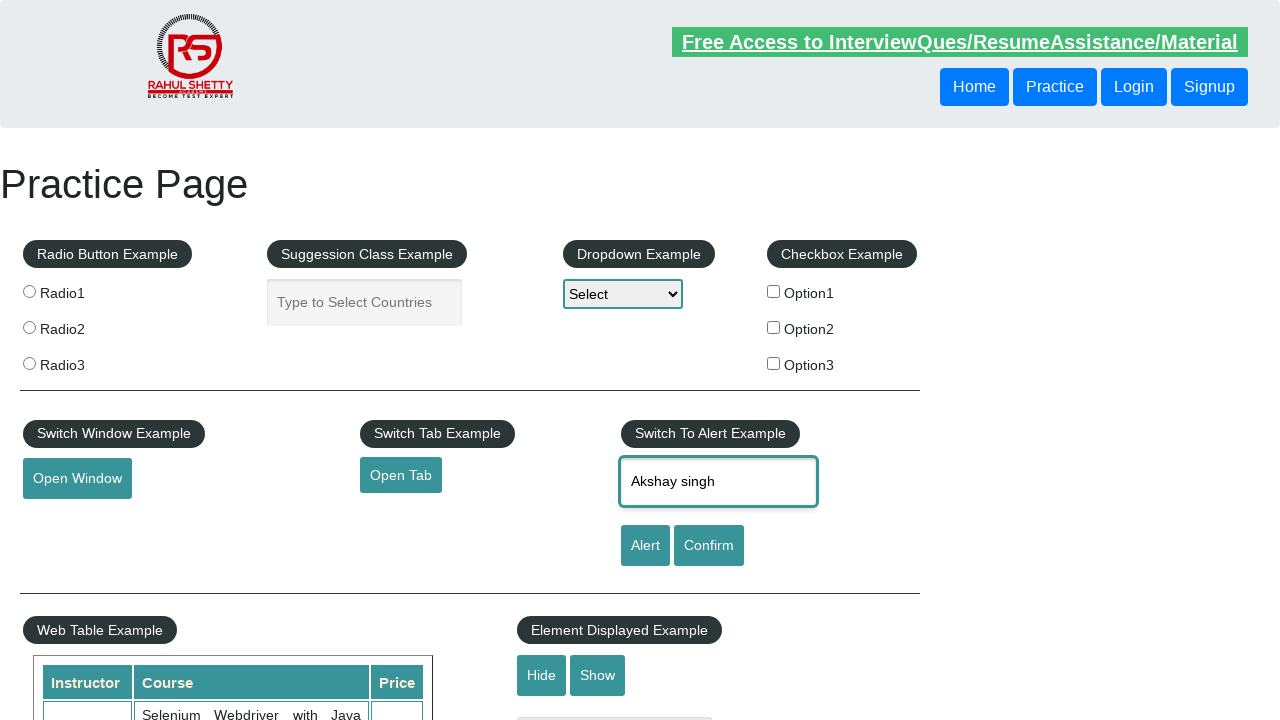

Clicked confirmation button to trigger confirmation dialog at (709, 546) on #confirmbtn
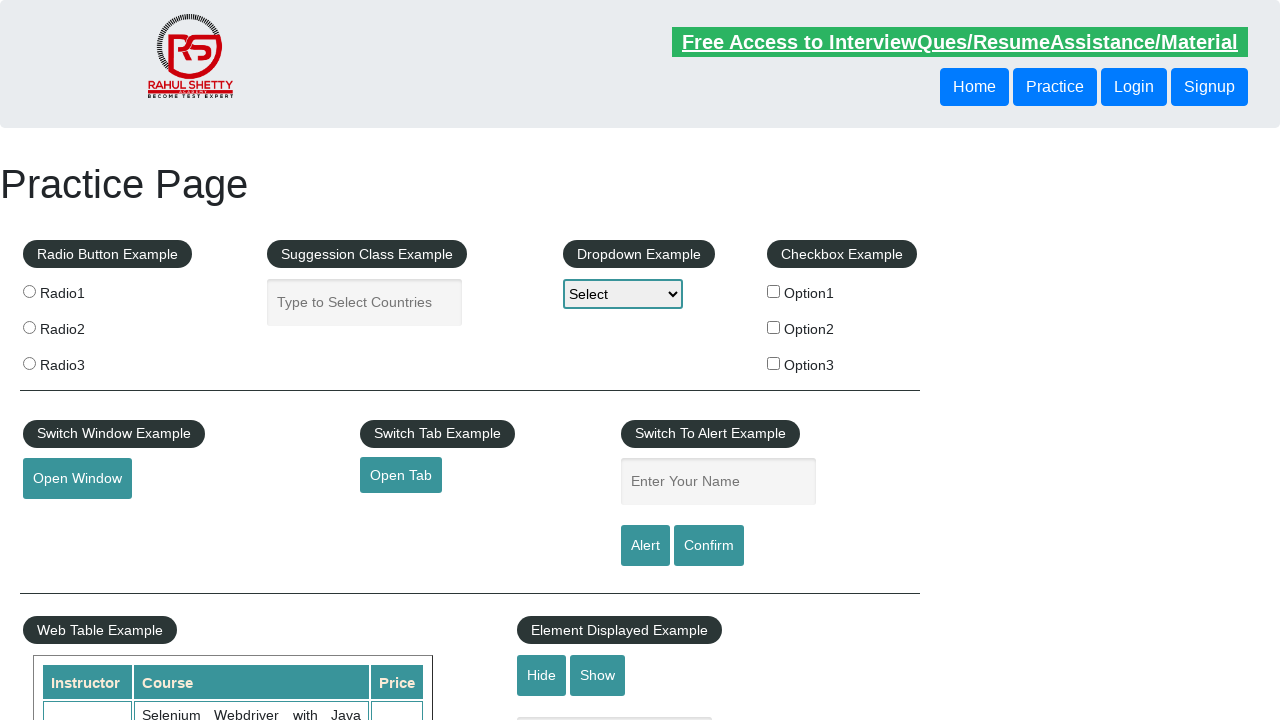

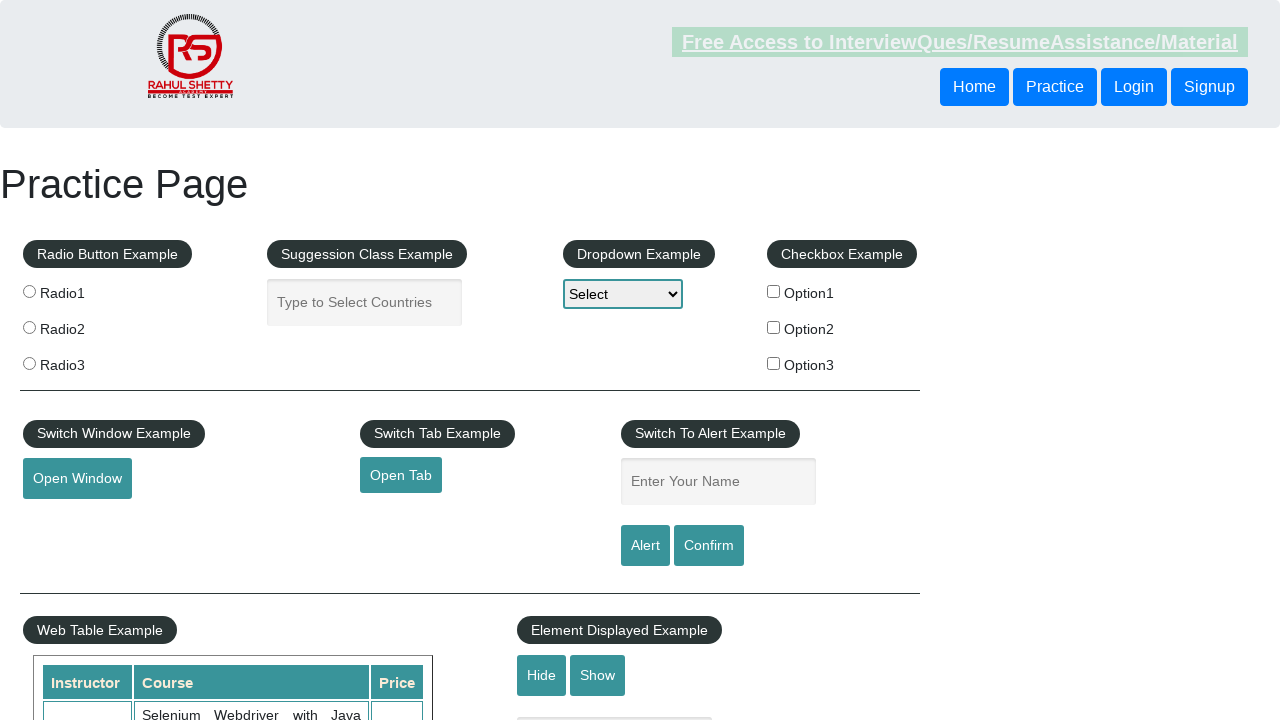